Navigates to the WebdriverIO homepage and verifies the page title is correct

Starting URL: https://webdriver.io

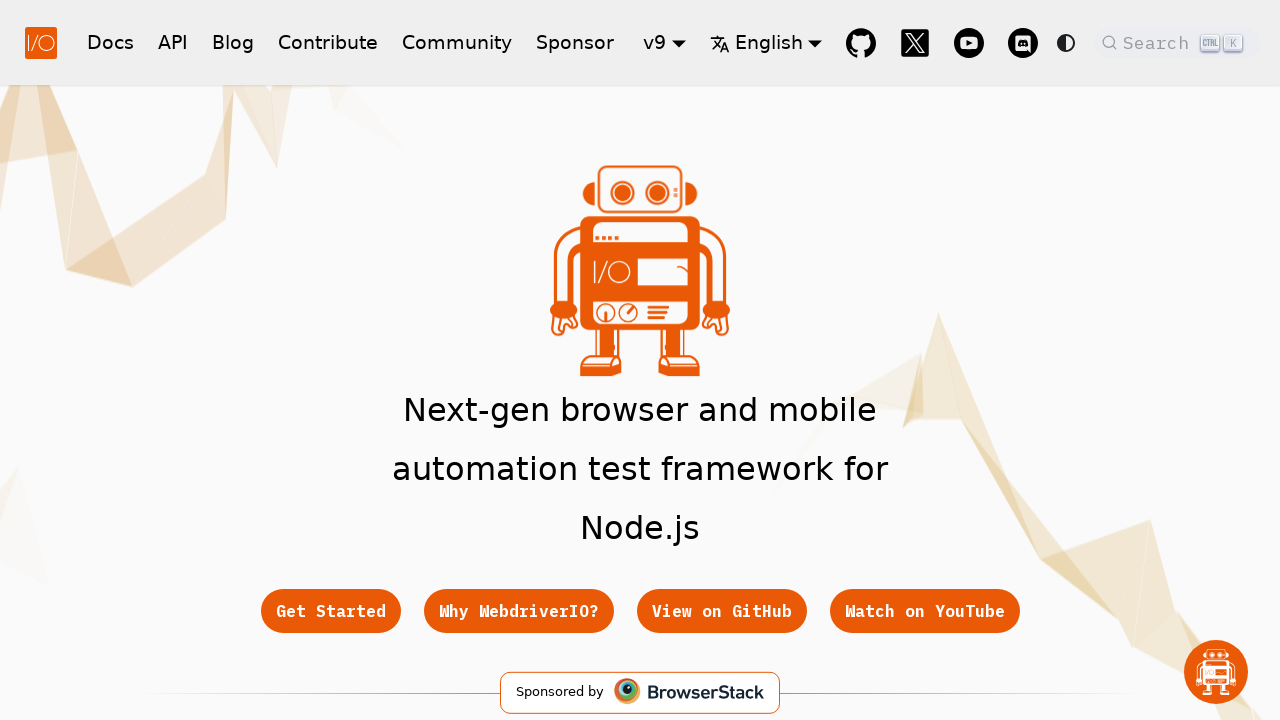

Navigated to WebdriverIO homepage
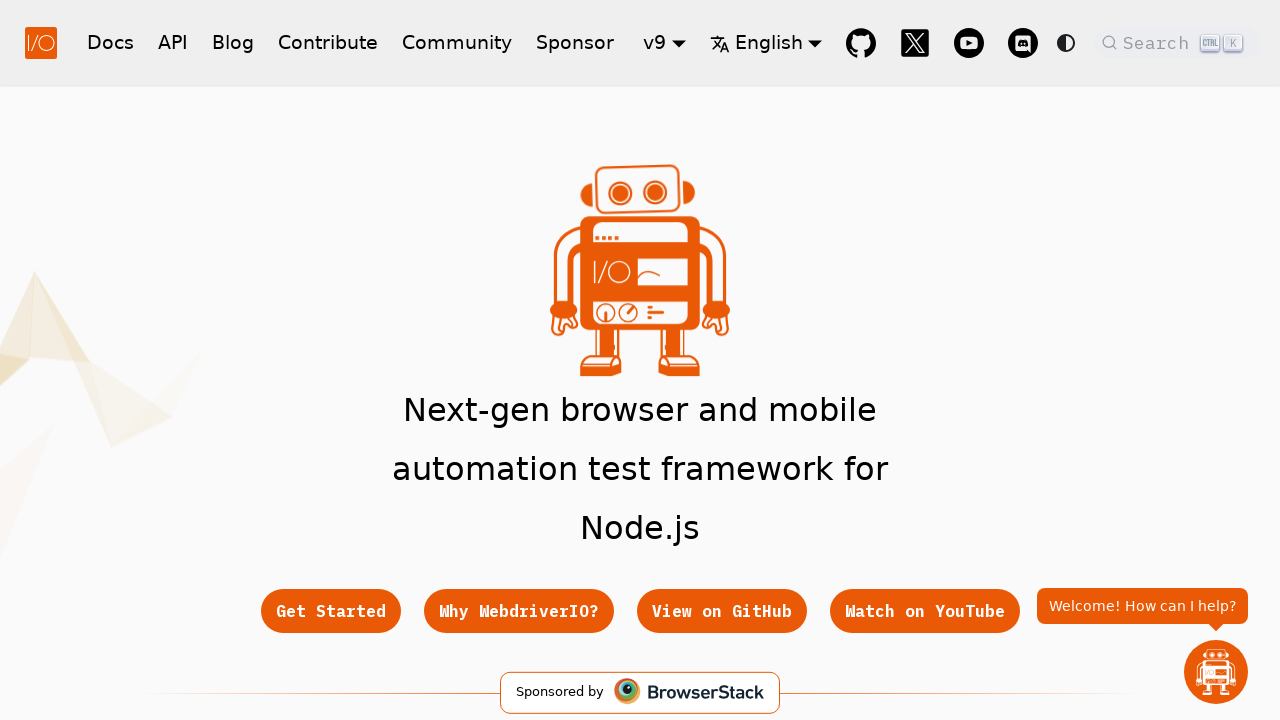

Verified page title is correct
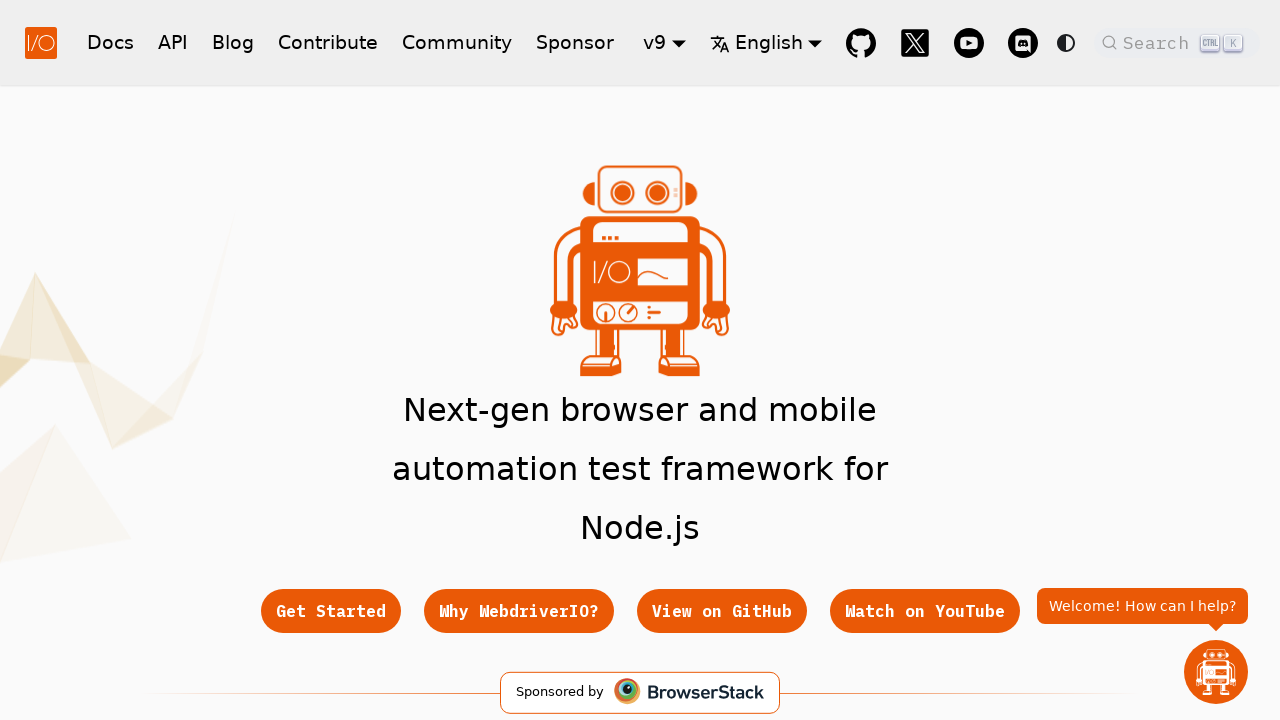

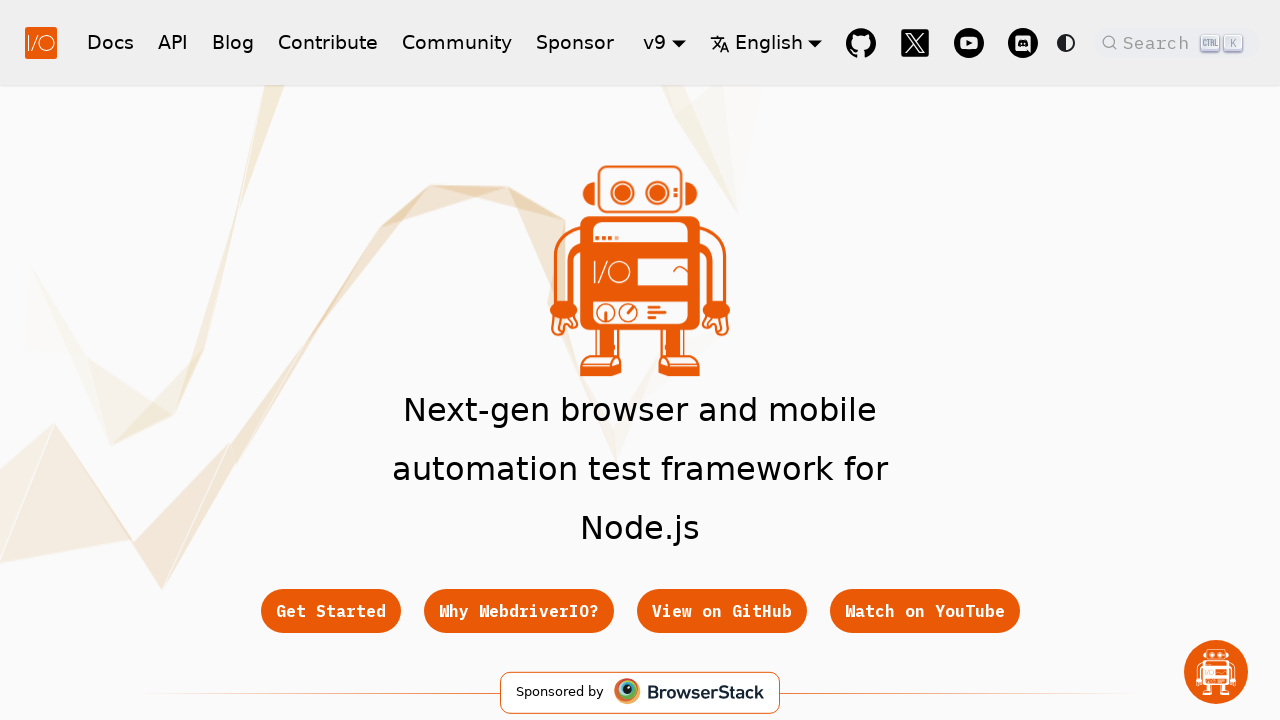